Tests the text box form on demoqa.com by filling in the Full Name field with a test value

Starting URL: https://demoqa.com/text-box

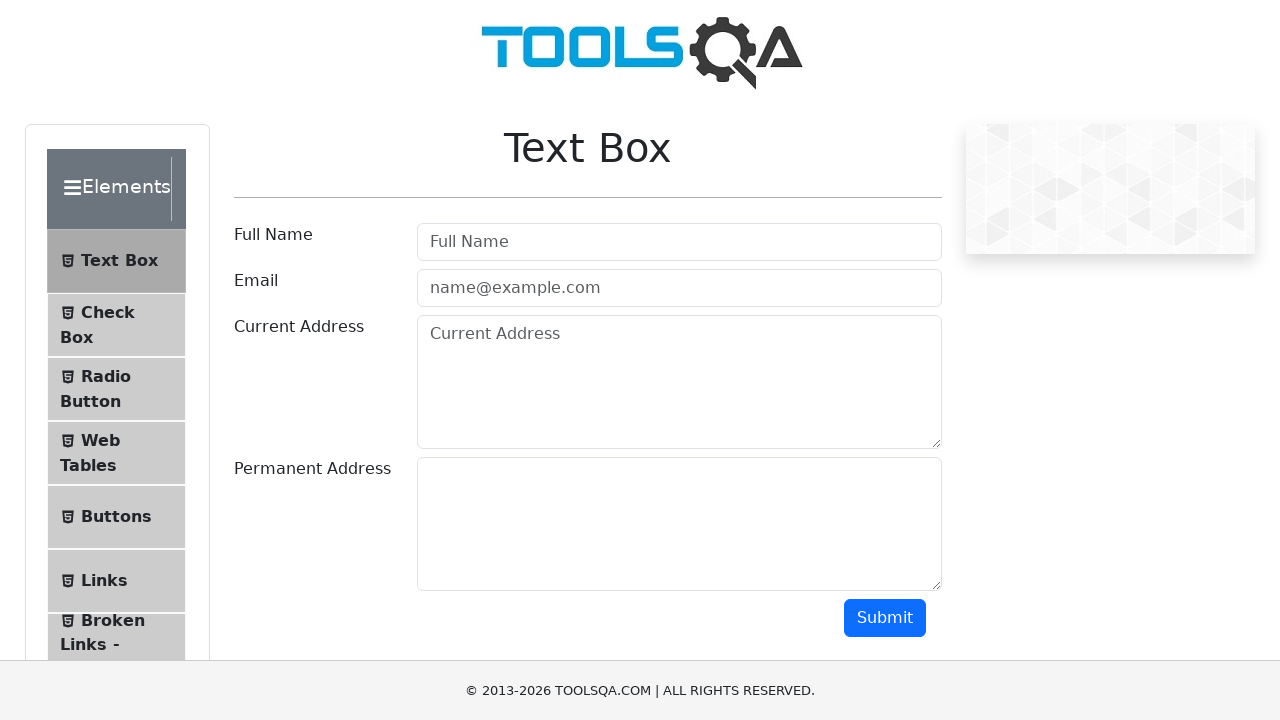

Filled Full Name field with 'John Smith' using relative xpath on //form[@id='userForm']//input[@placeholder='Full Name']
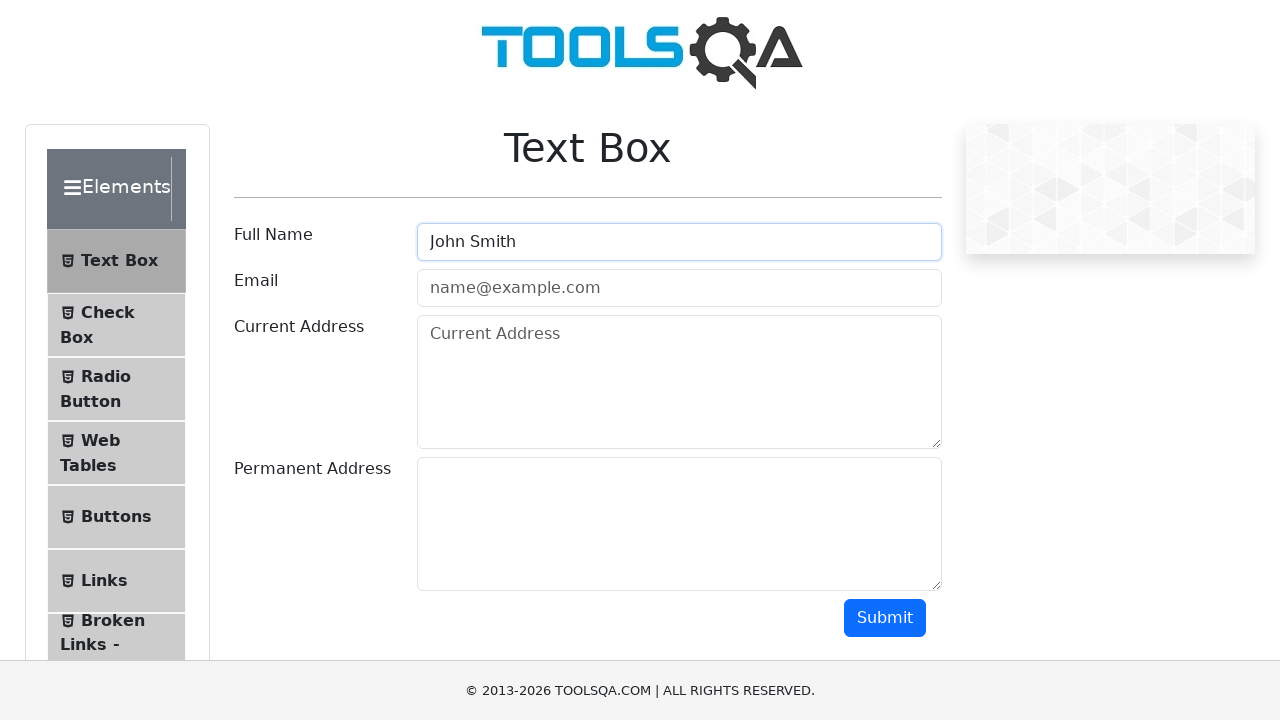

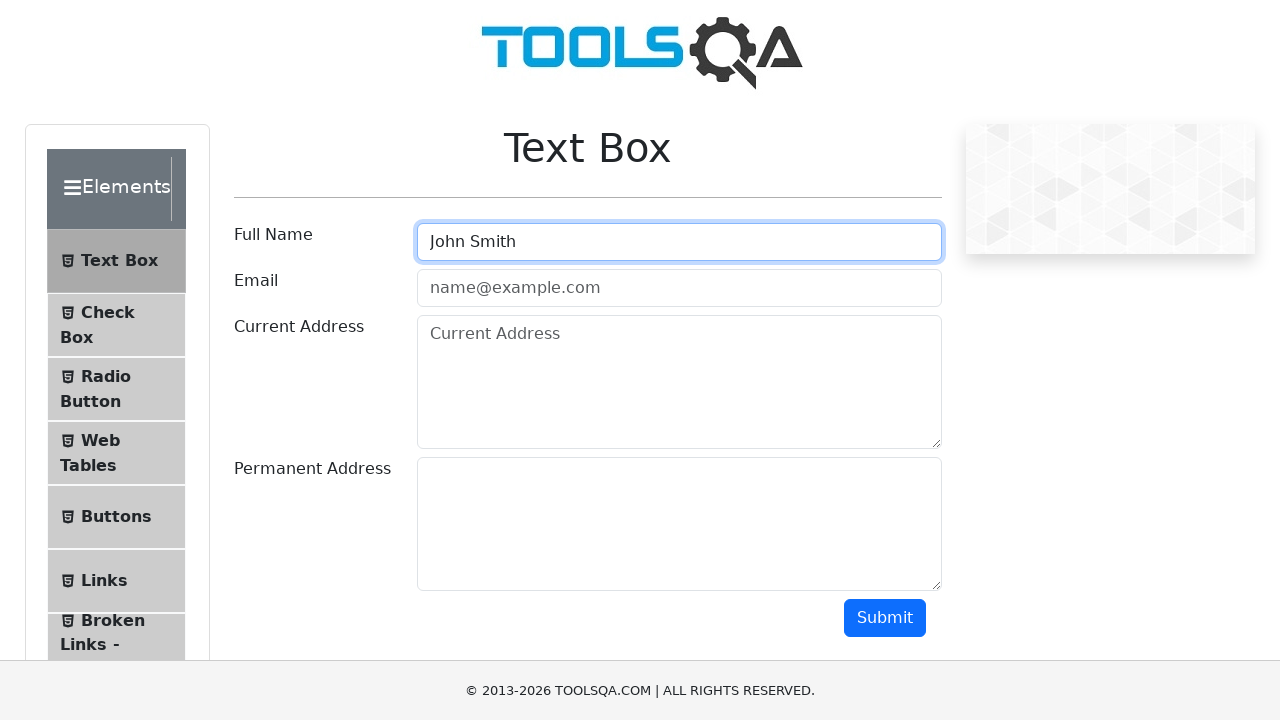